Fills out a practice form on DemoQA website with randomly generated personal information using various form elements including text inputs, radio buttons, and date picker

Starting URL: https://demoqa.com/automation-practice-form

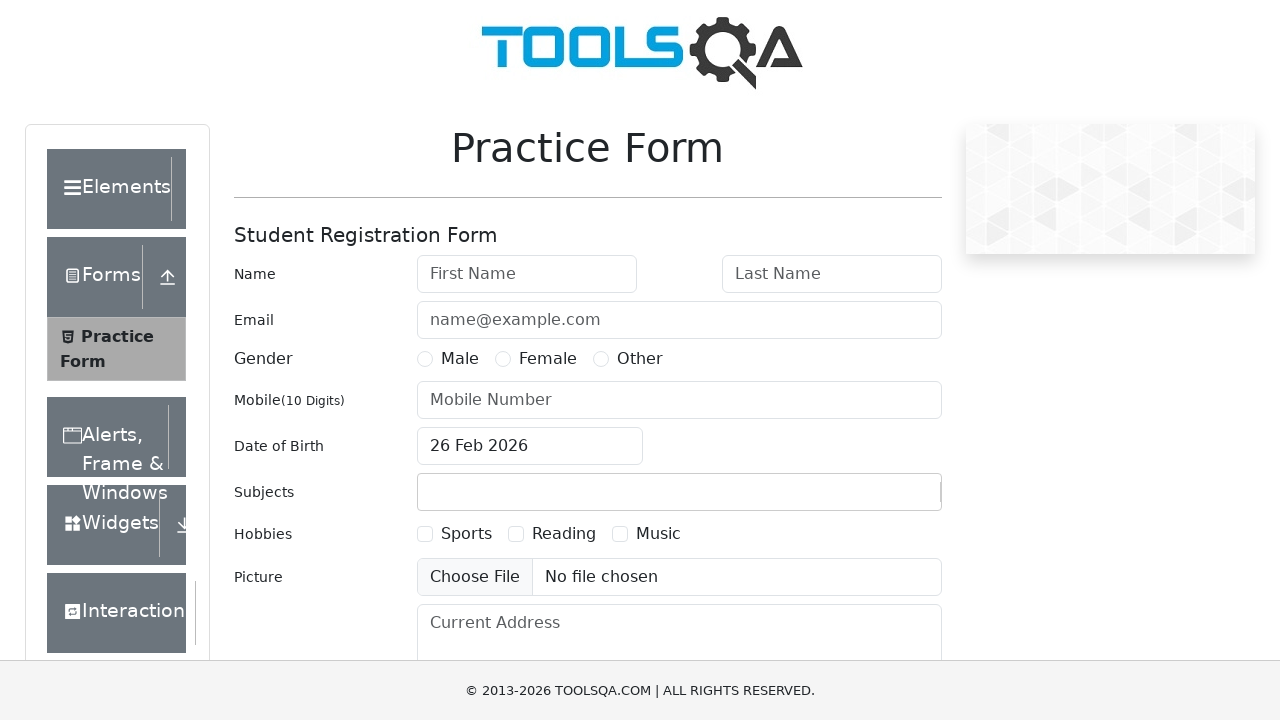

Filled first name field with 'John286' on #firstName
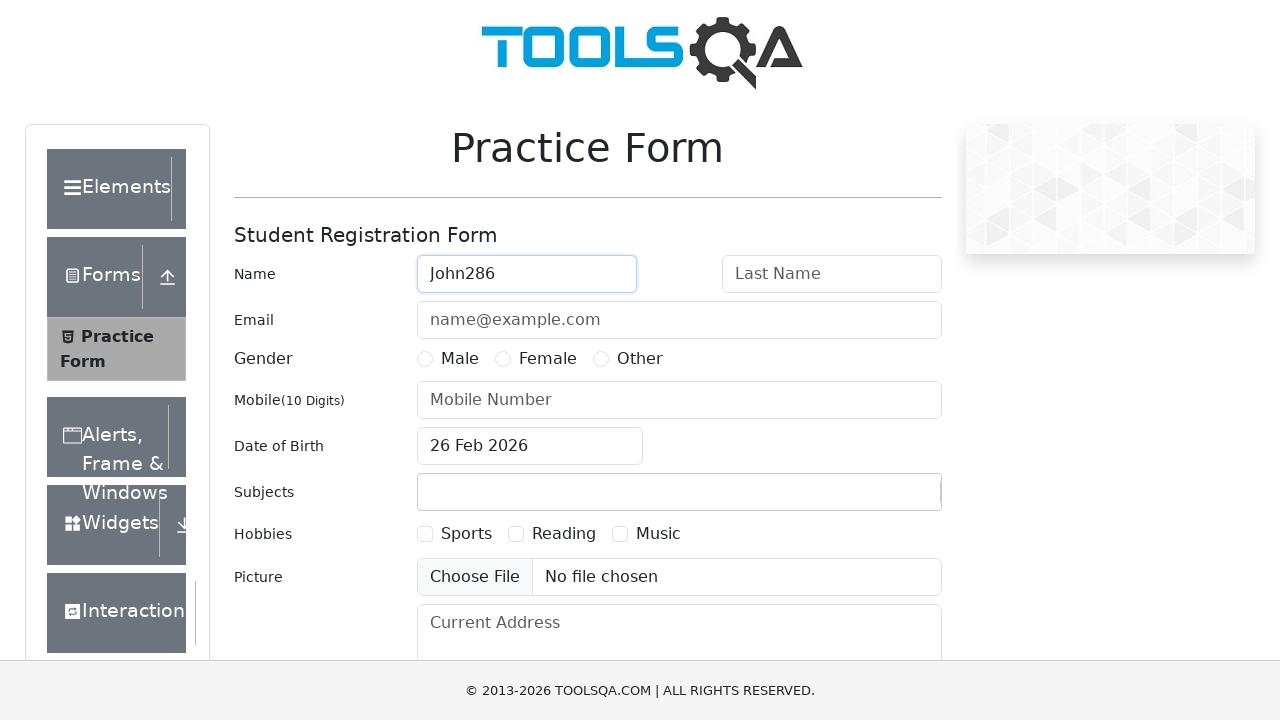

Filled last name field with 'Smith519' on #lastName
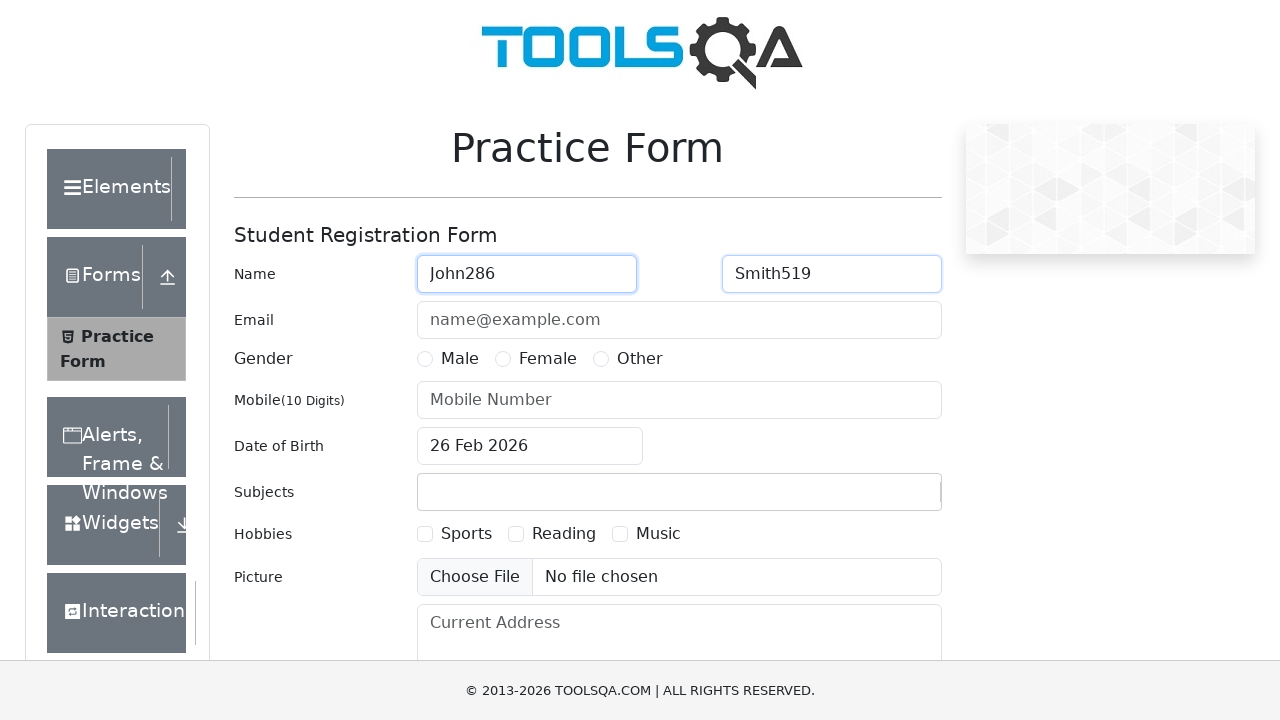

Filled email field with 'test4482@example.com' on #userEmail
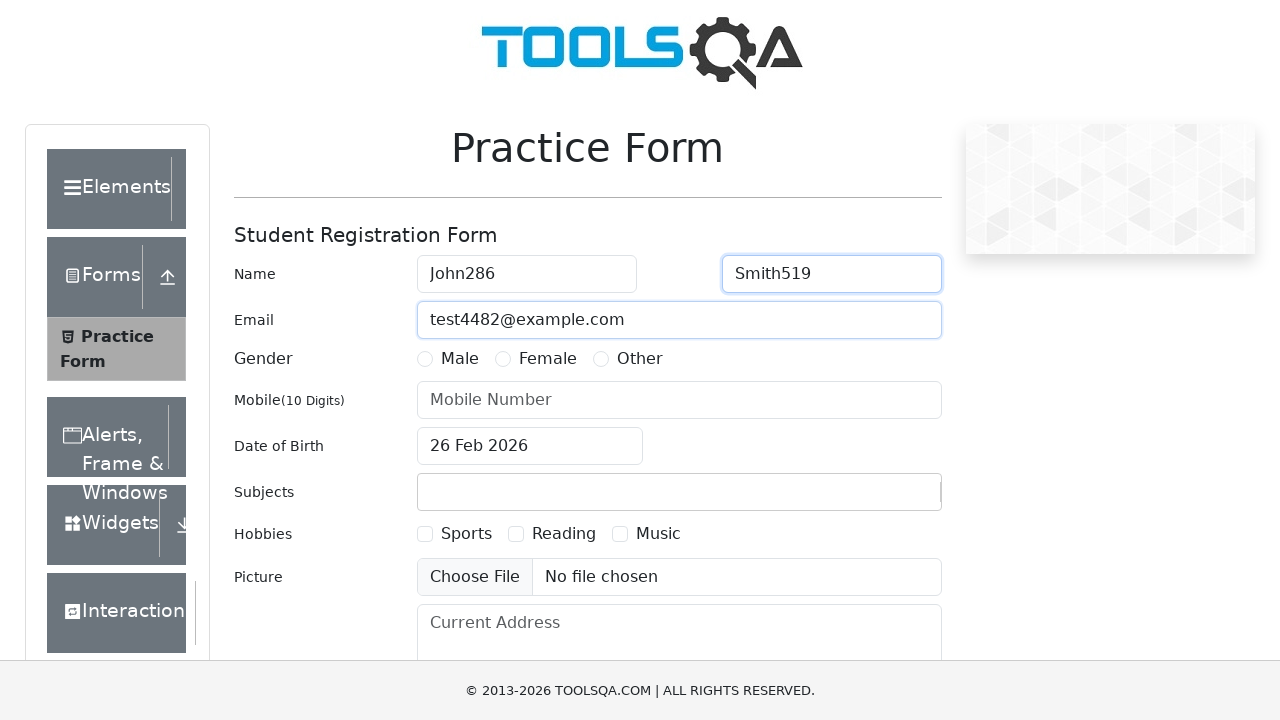

Selected Male gender option at (460, 359) on label[for='gender-radio-1']
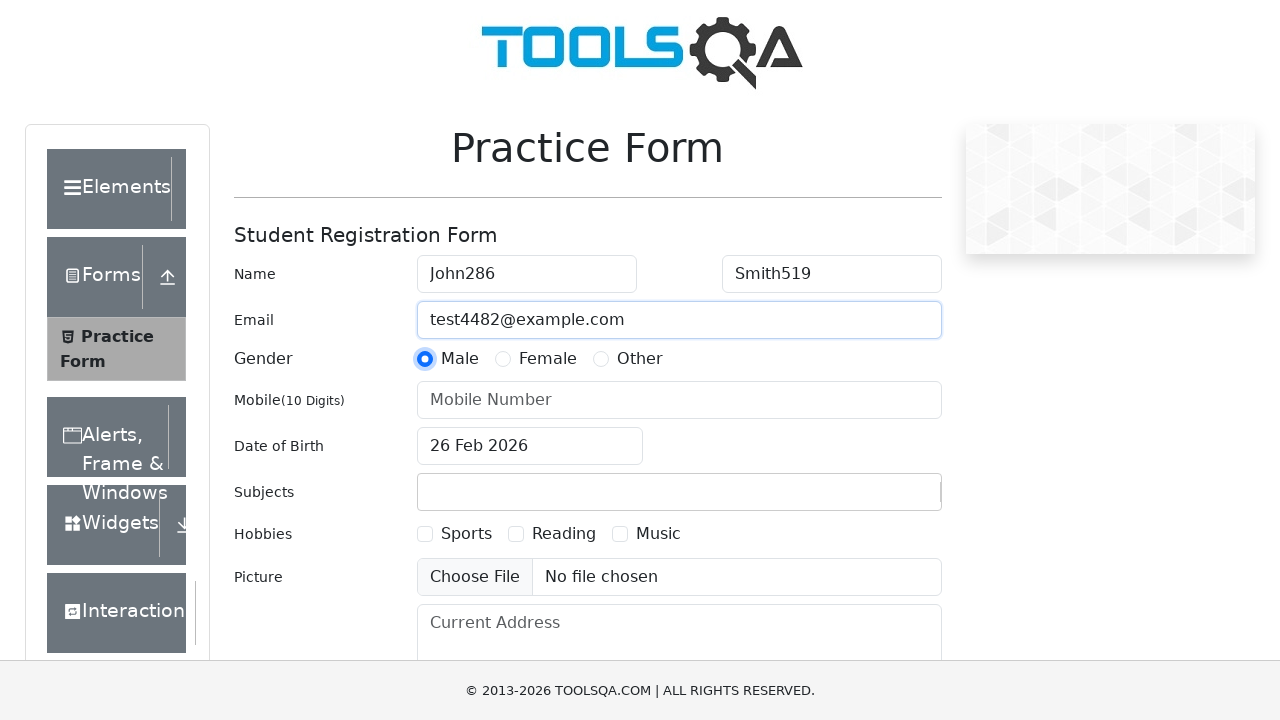

Filled mobile number field with '5559499612' on #userNumber
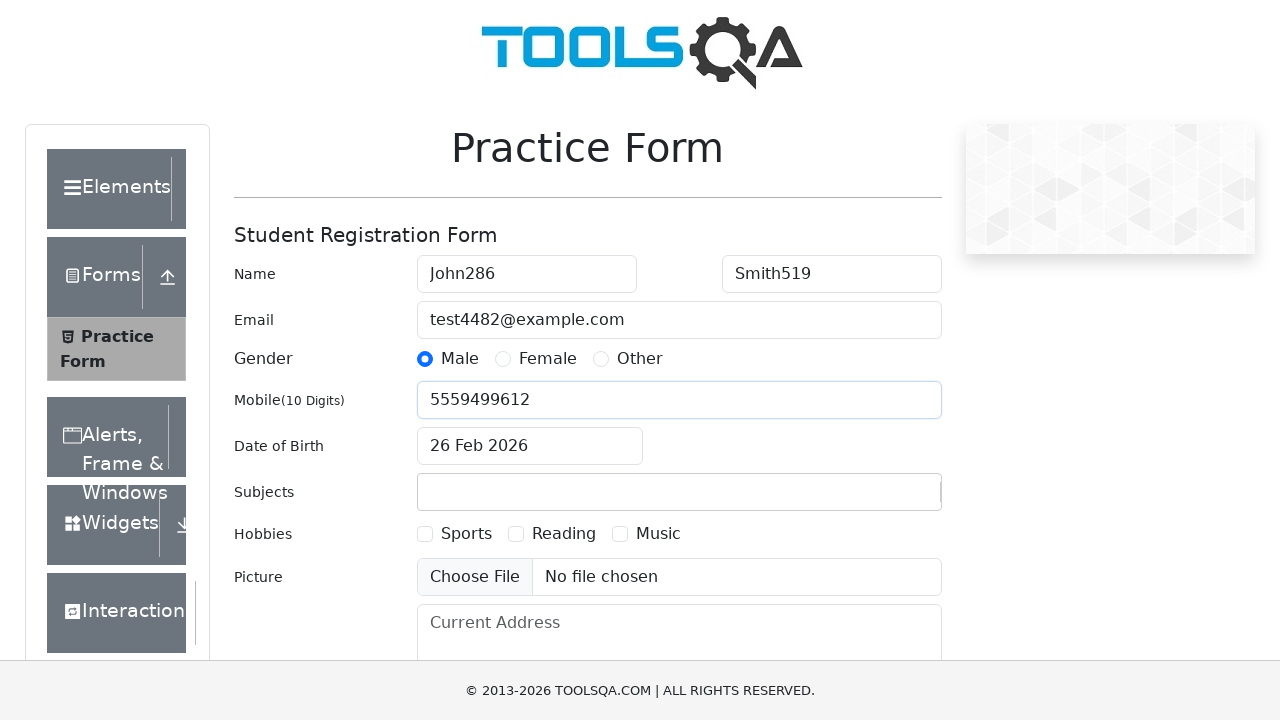

Filled date of birth field with '20 Jul 1980' on #dateOfBirthInput
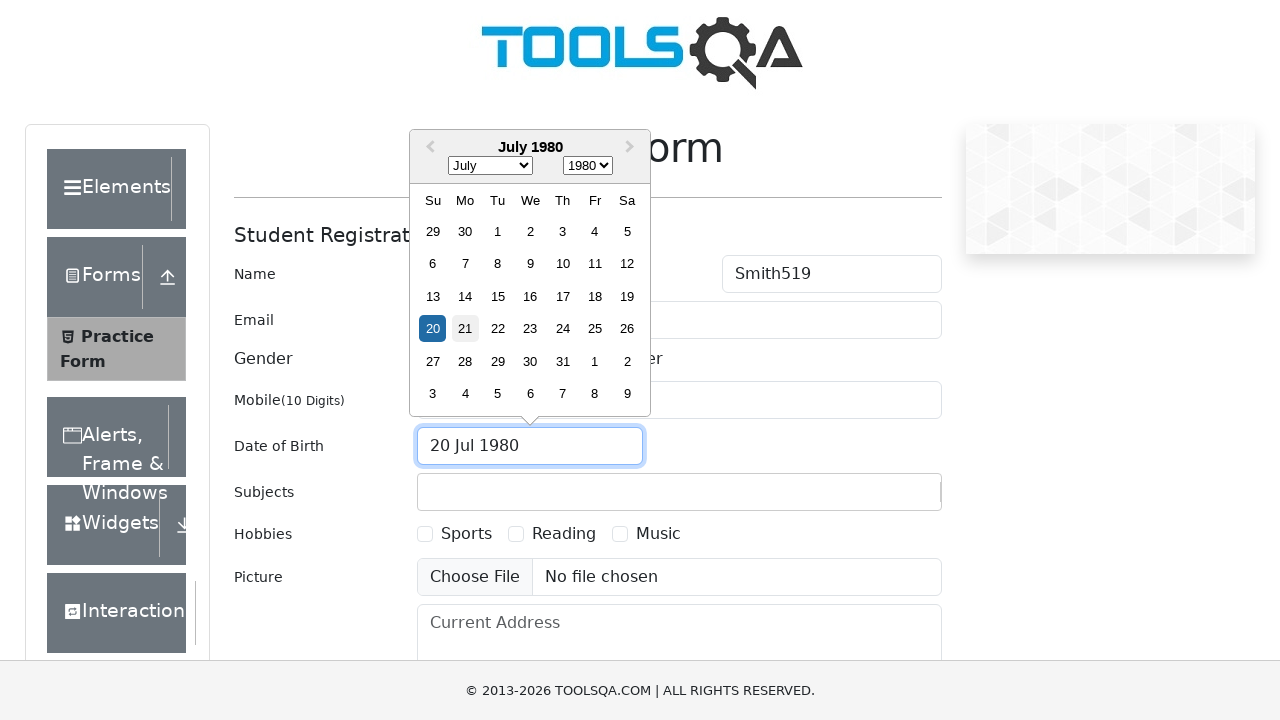

Pressed Enter to confirm date of birth
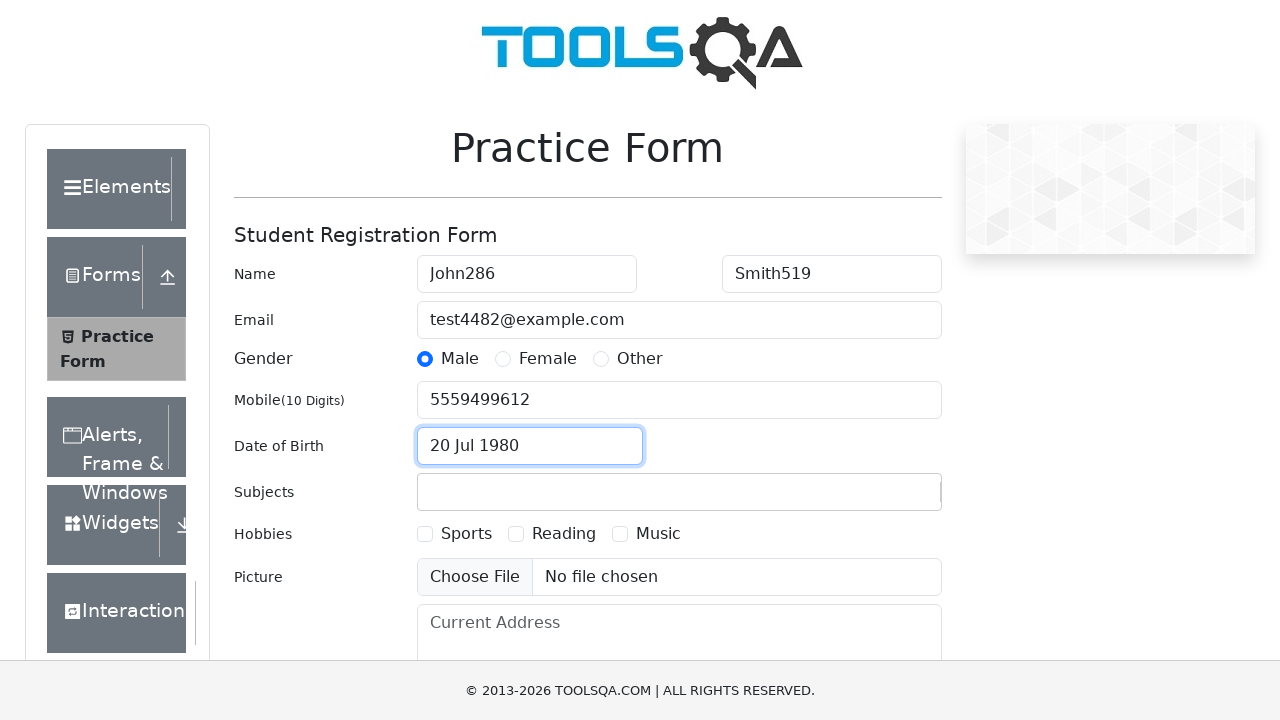

Filled subjects field with 'Computer Science' on #subjectsInput
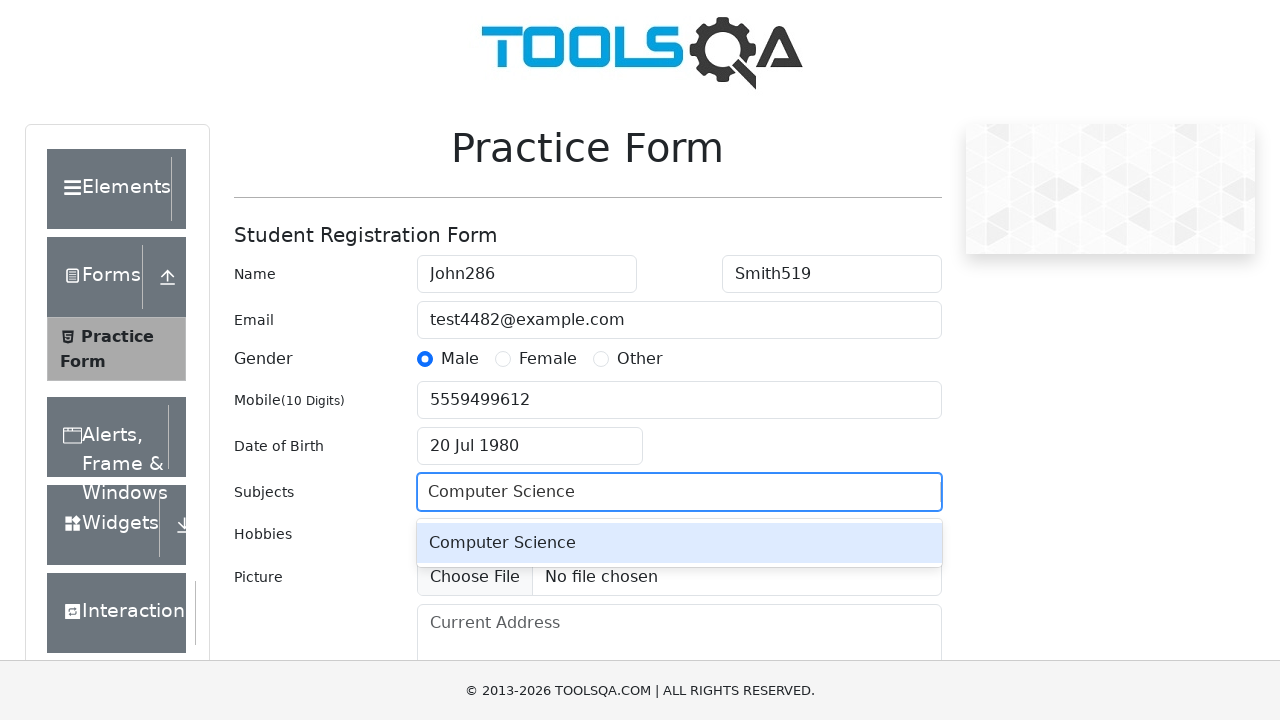

Pressed Tab to confirm subject selection
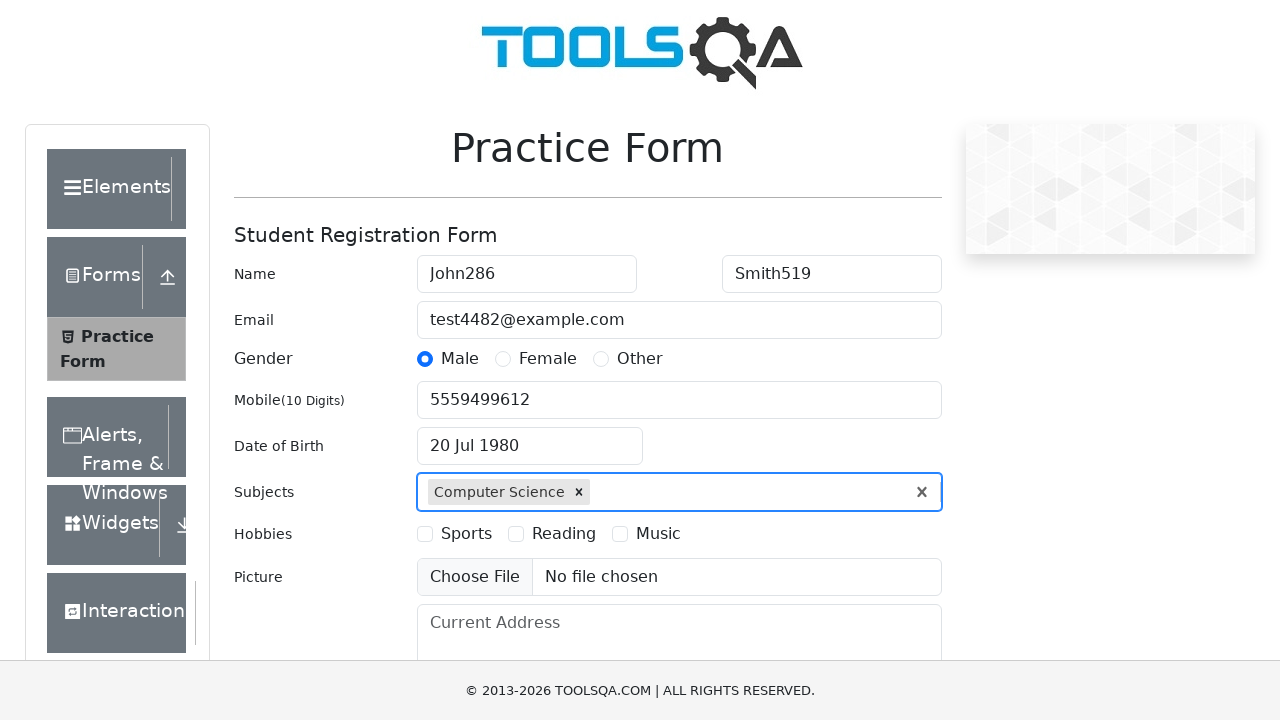

Selected hobbies checkbox option 1 at (466, 534) on label[for='hobbies-checkbox-1']
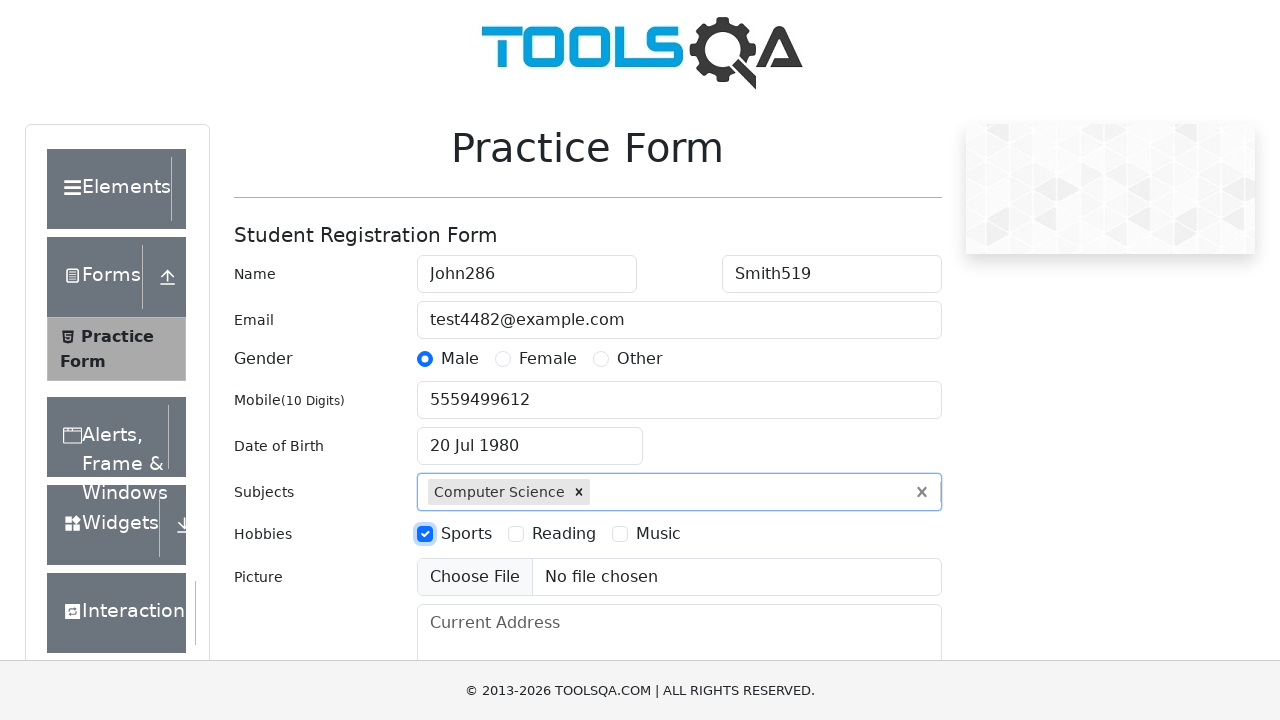

Filled current address field with '184 Main Street, City, State 82099' on #currentAddress
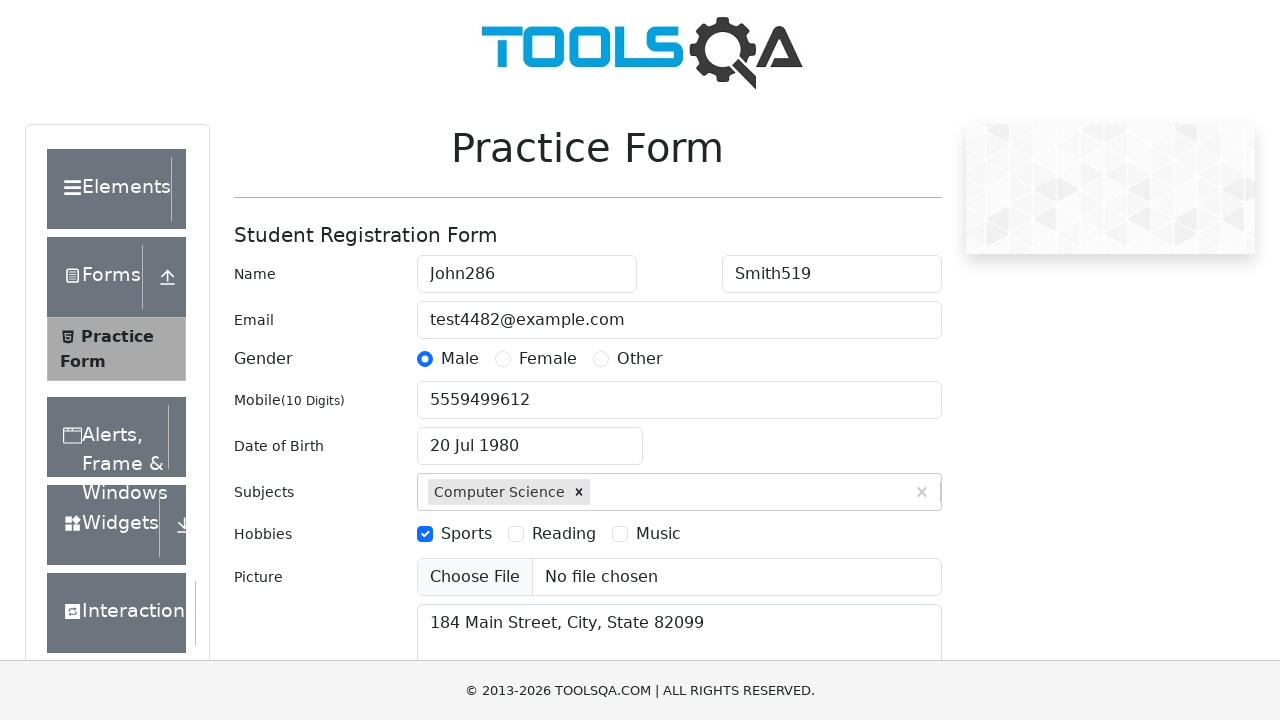

Filled state dropdown input with 'NCR' on #react-select-3-input
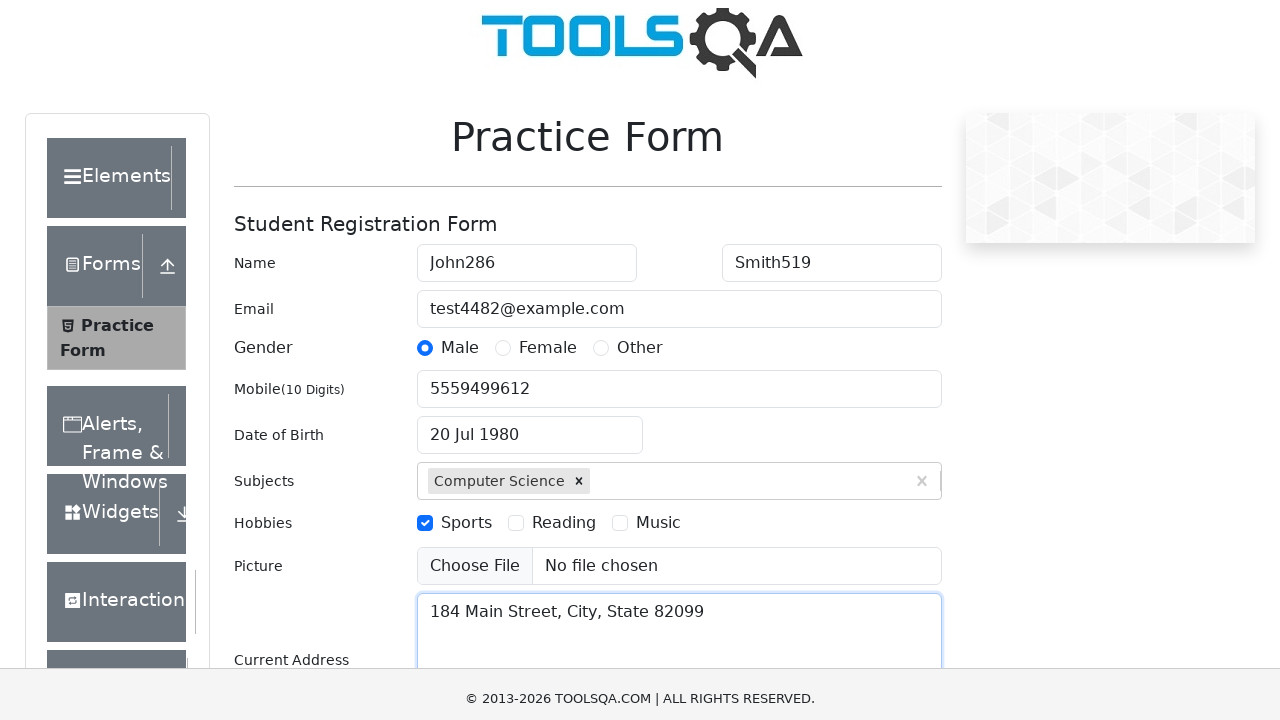

Pressed Enter to select NCR state
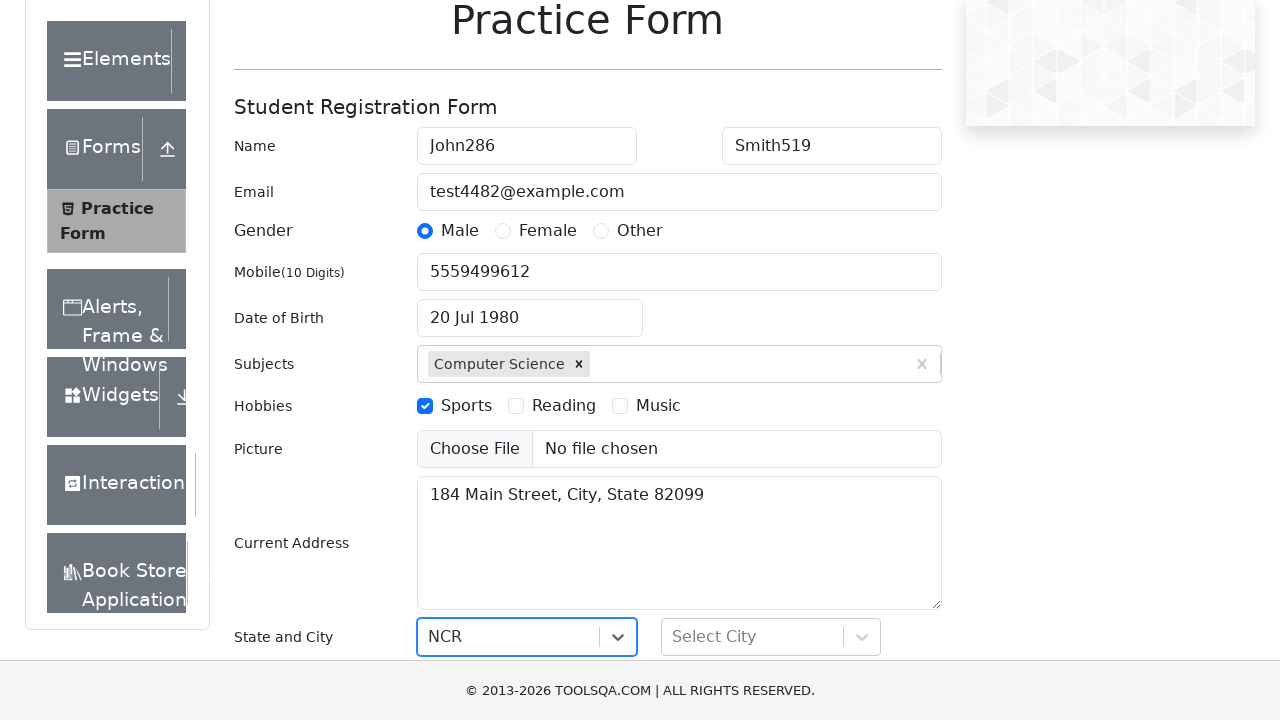

Filled city dropdown input with 'Delhi' on #react-select-4-input
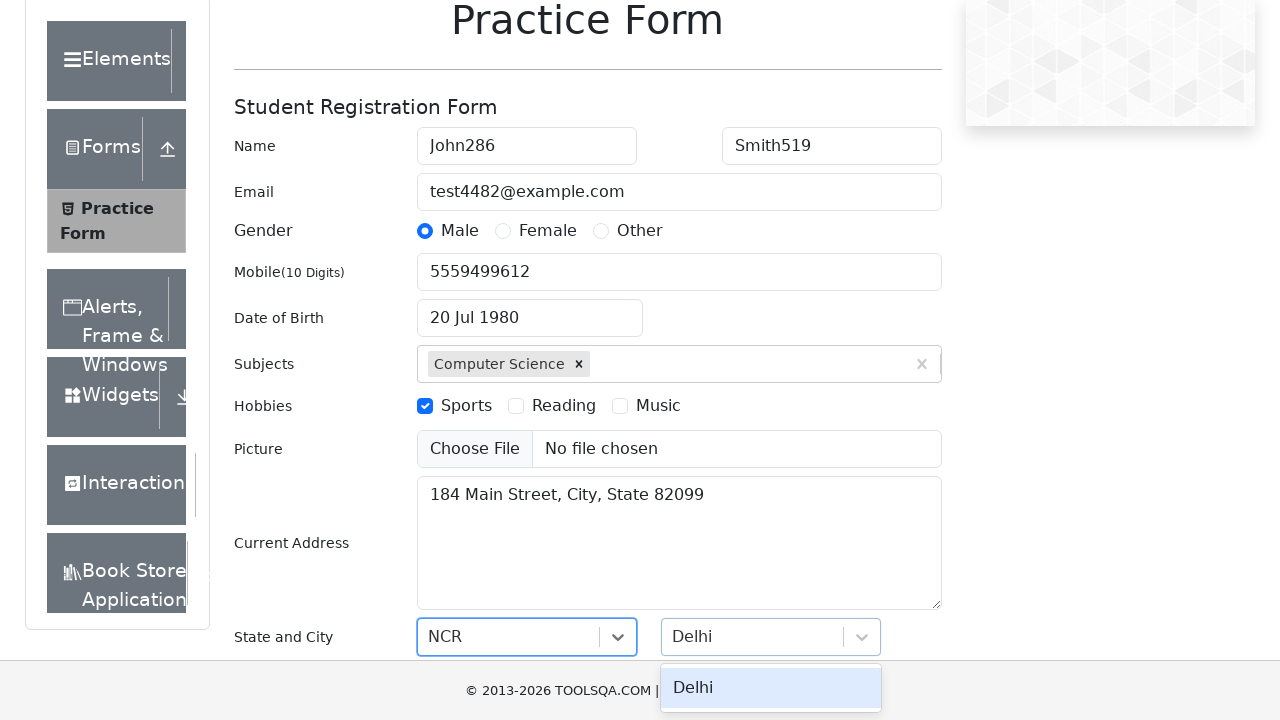

Pressed Enter to select Delhi city
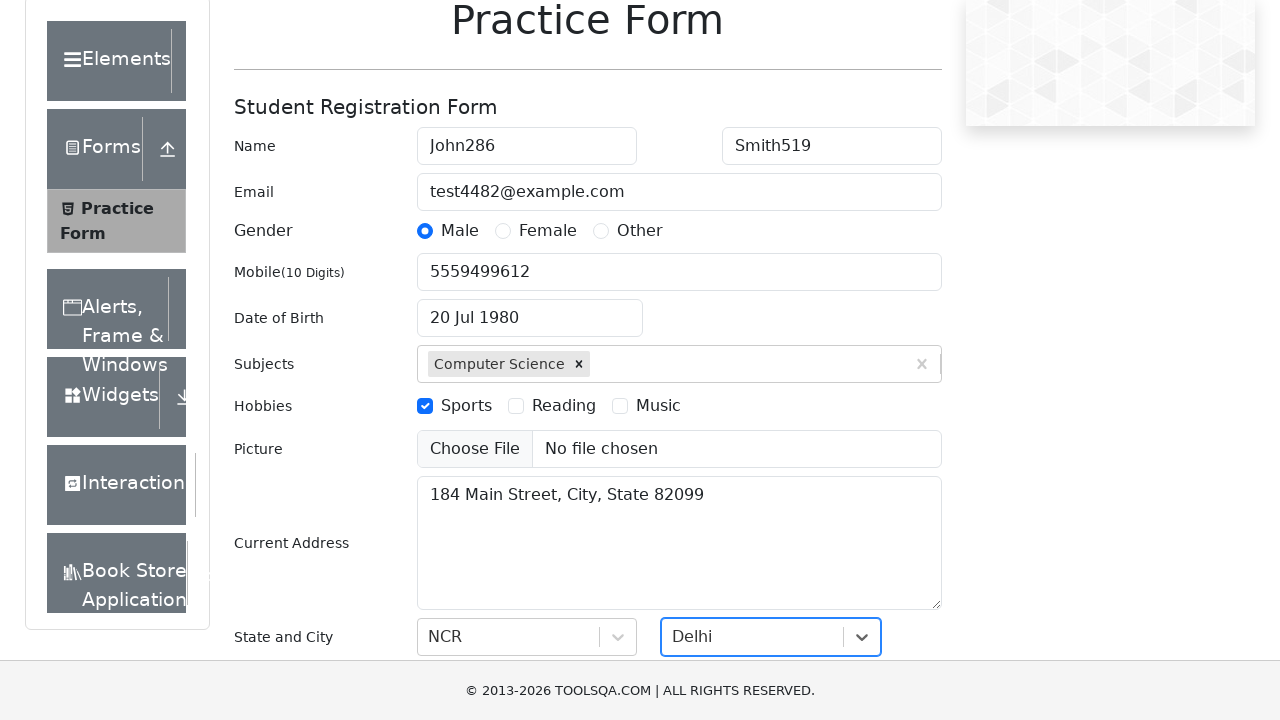

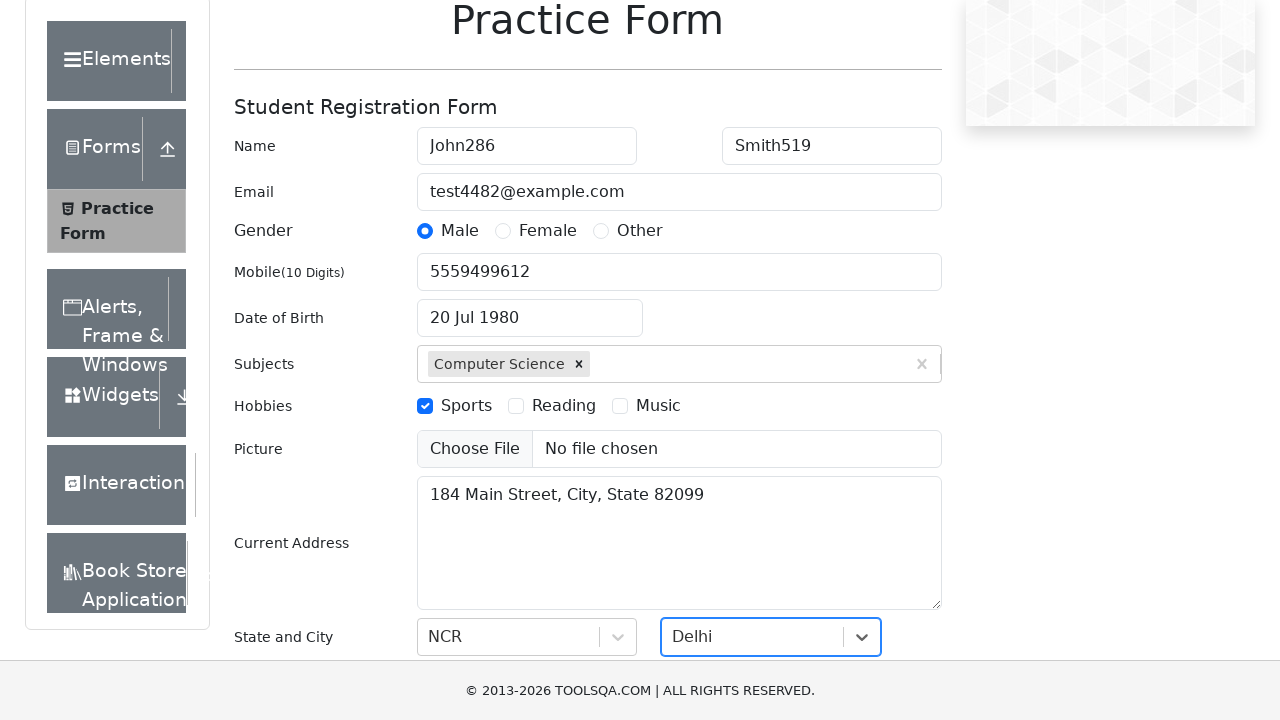